Tests dropdown menu functionality by selecting options using different methods: by index, by value, and by visible text. Verifies the dropdown contains the expected options.

Starting URL: https://the-internet.herokuapp.com/dropdown

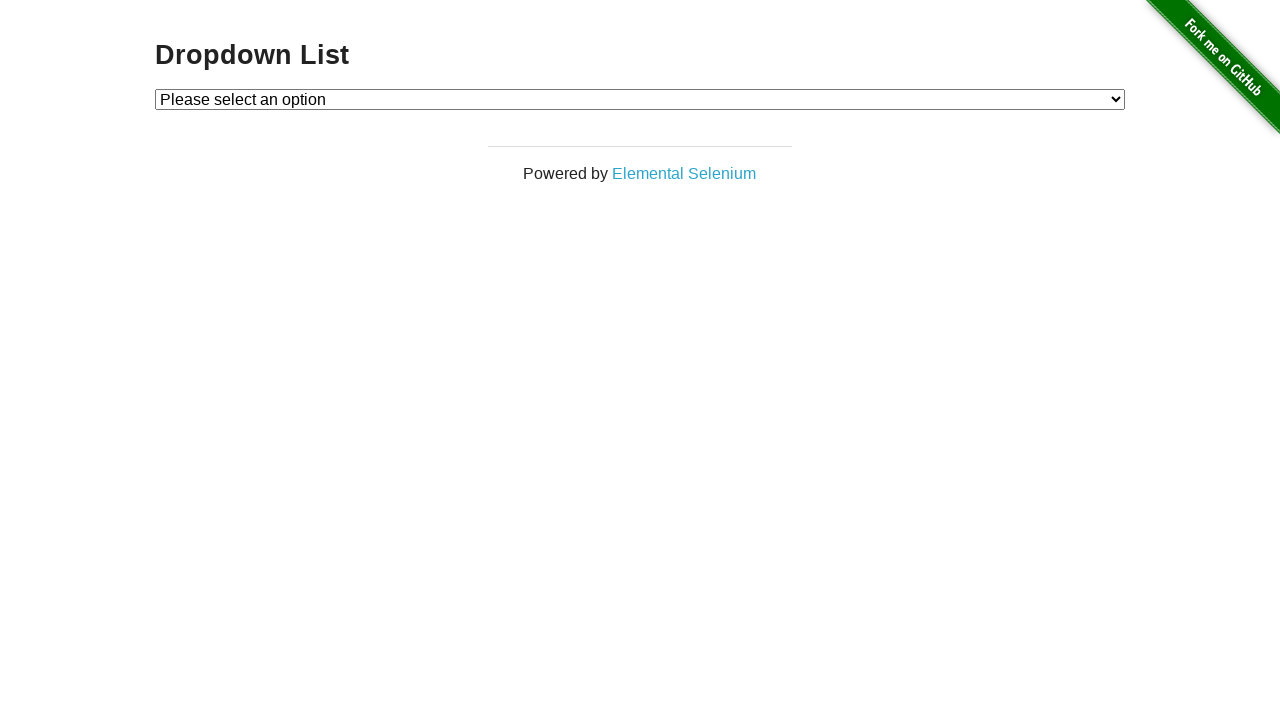

Located dropdown element
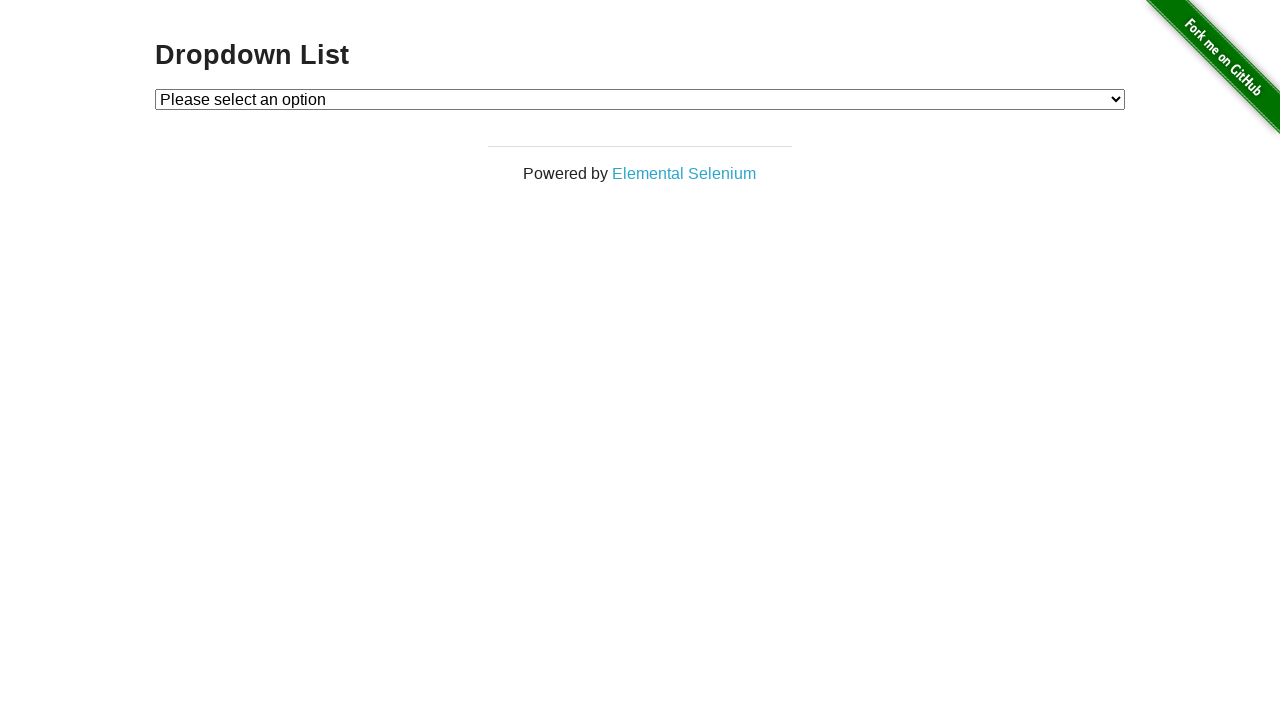

Selected Option 1 by index on #dropdown
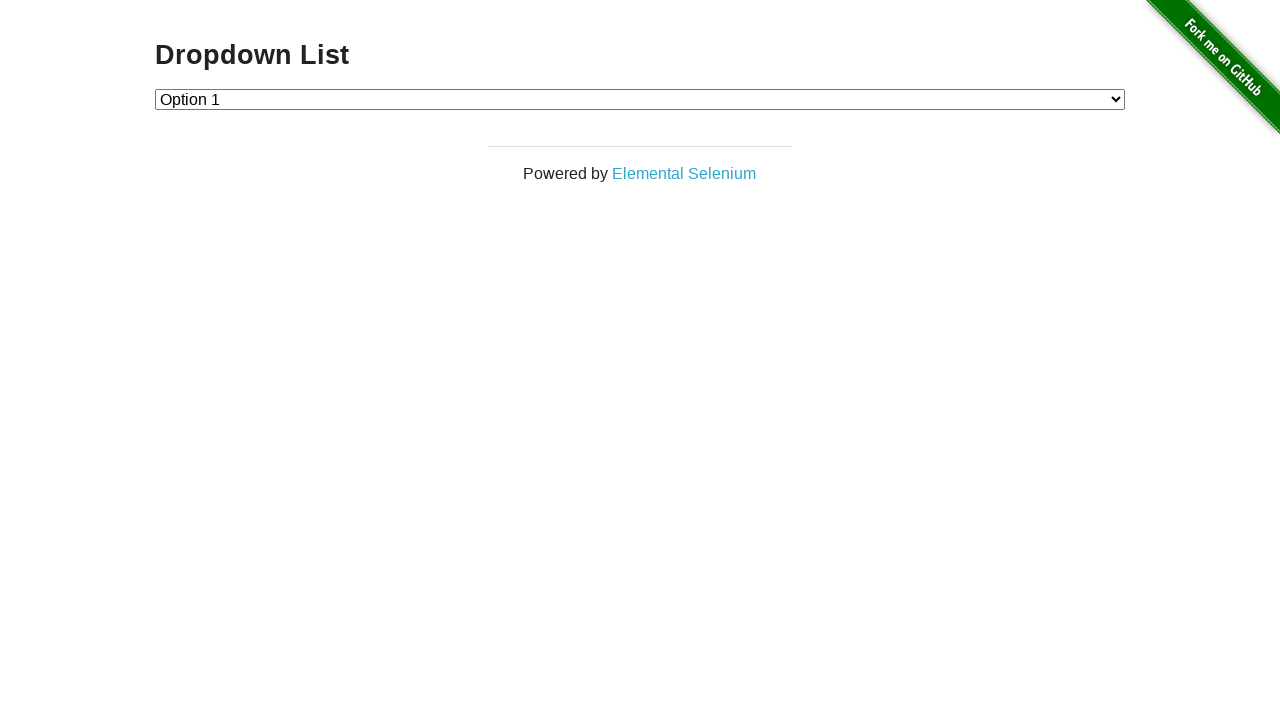

Retrieved selected option text: Option 1
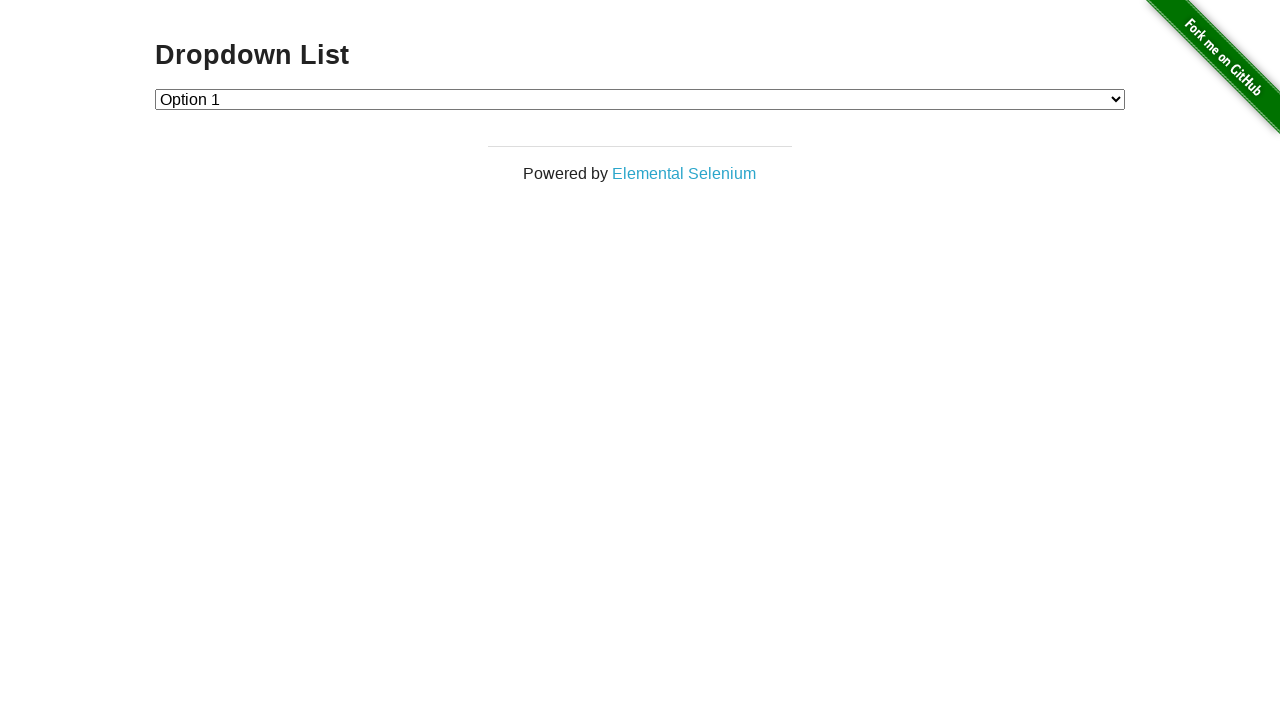

Selected Option 2 by value on #dropdown
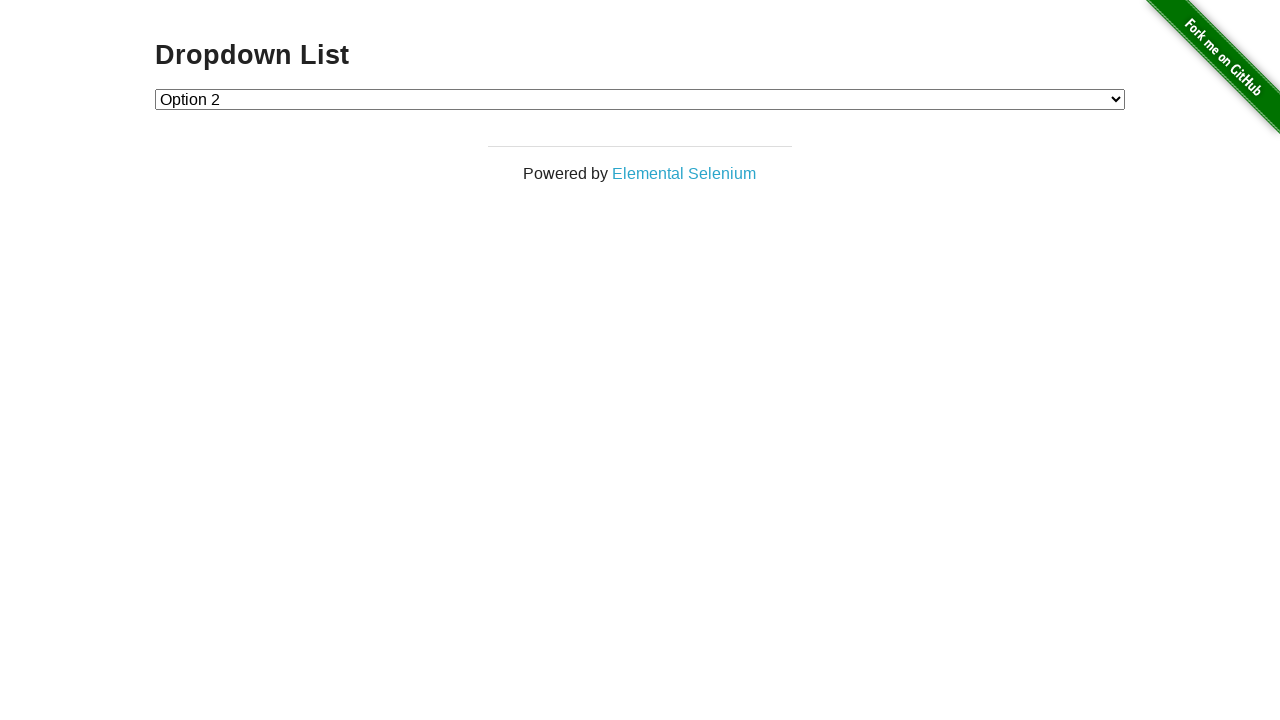

Retrieved selected option text: Option 2
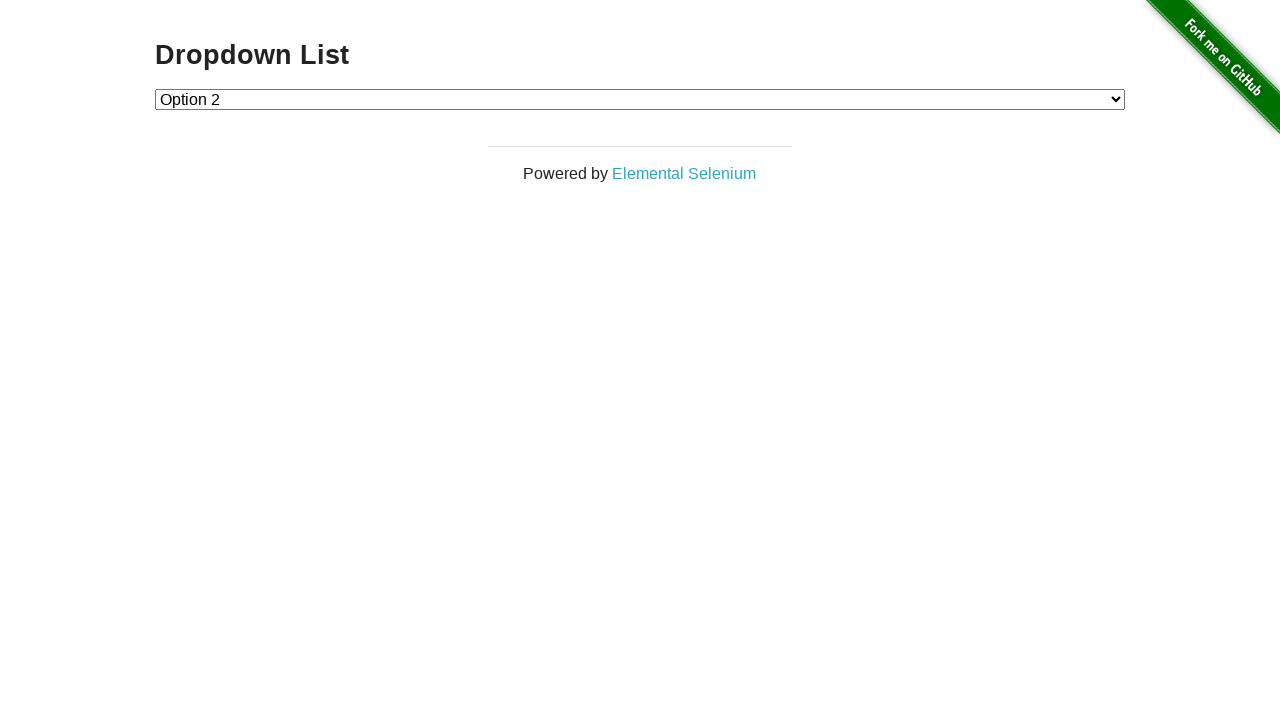

Selected Option 1 by visible text label on #dropdown
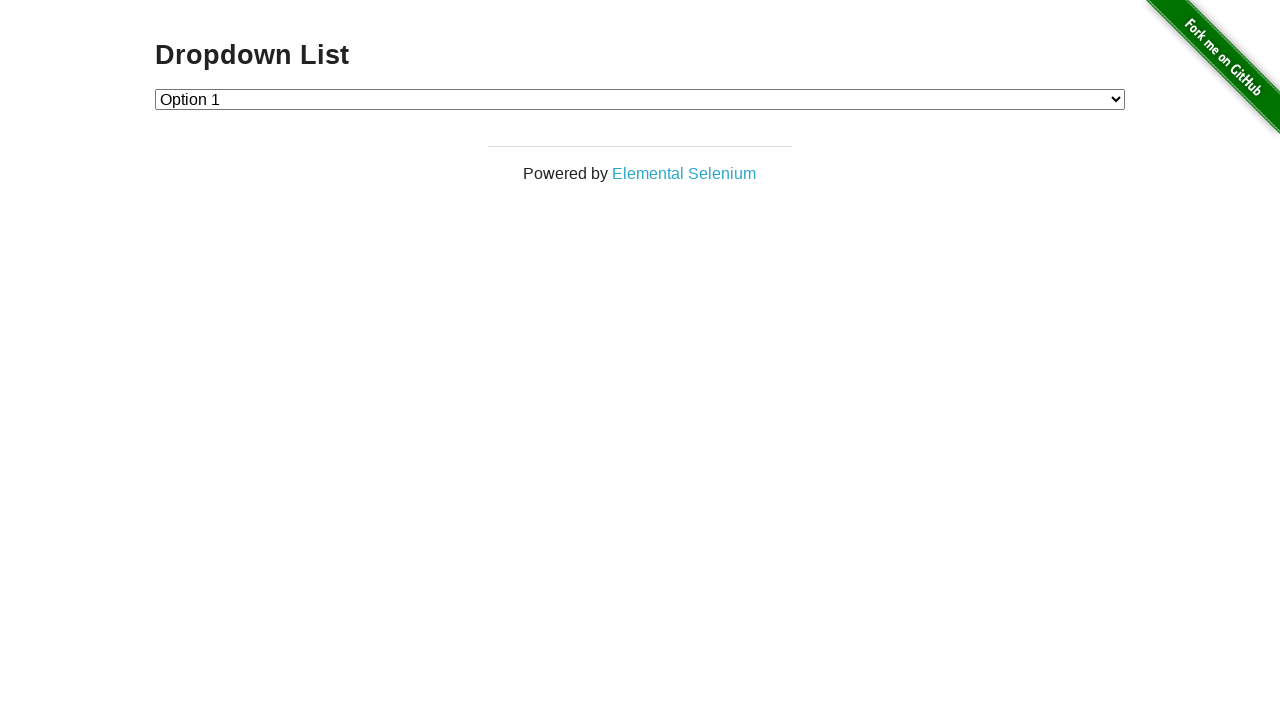

Retrieved selected option text: Option 1
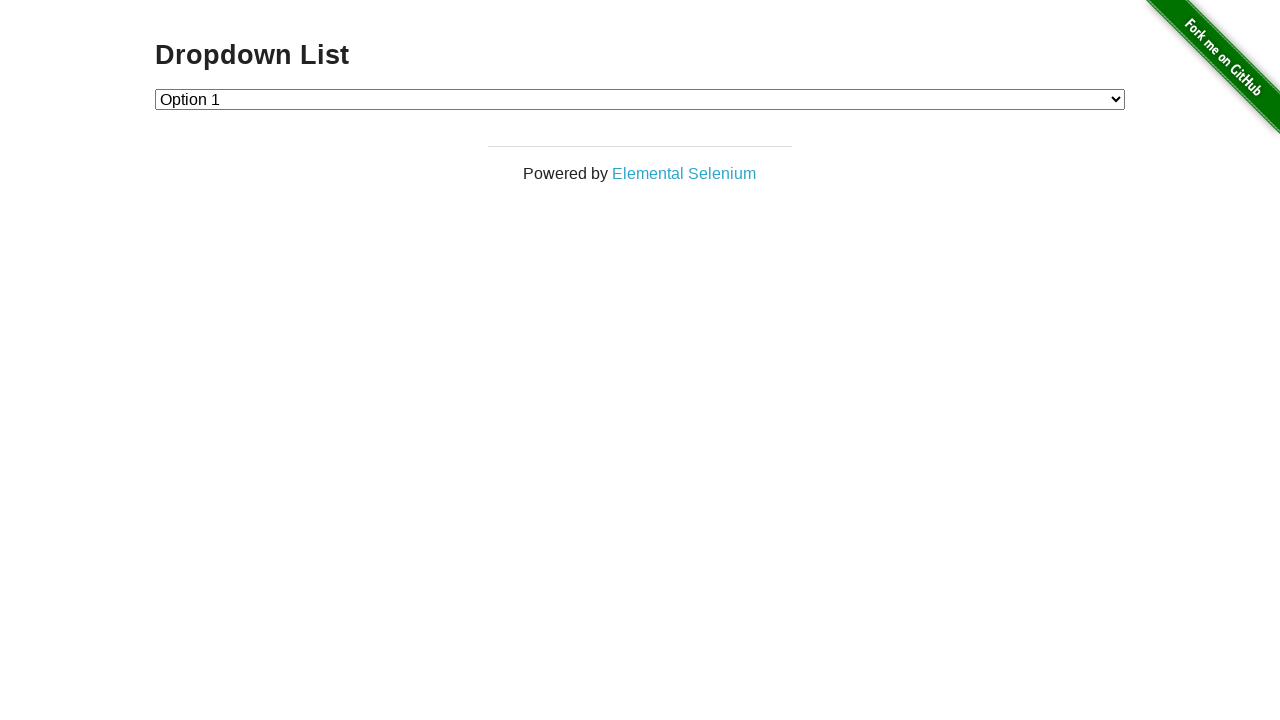

Retrieved all dropdown options (3 items)
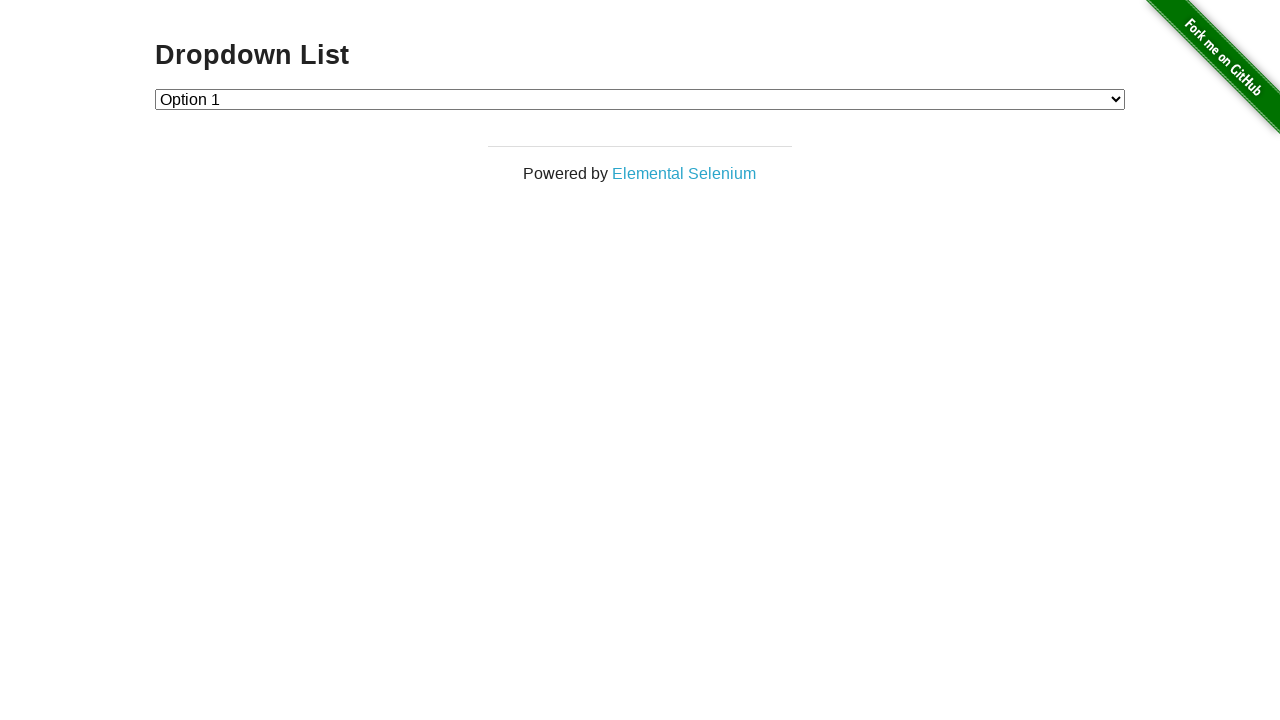

Verified dropdown has 3 items
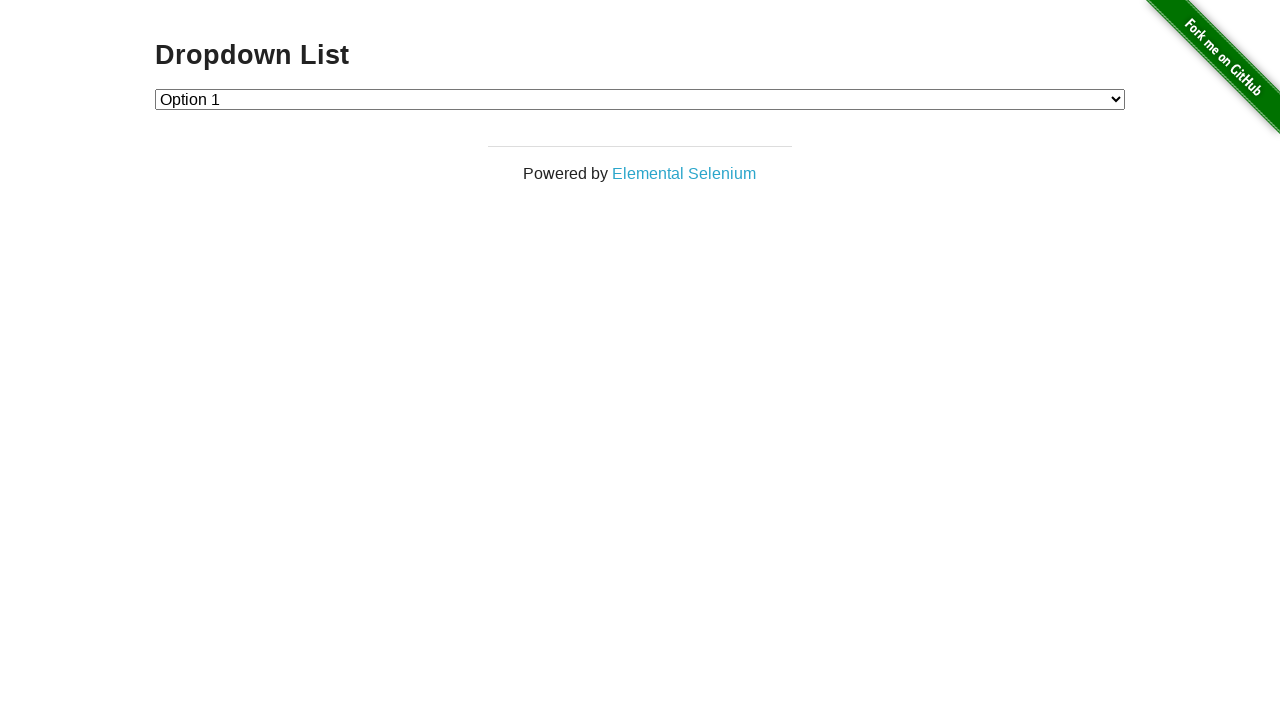

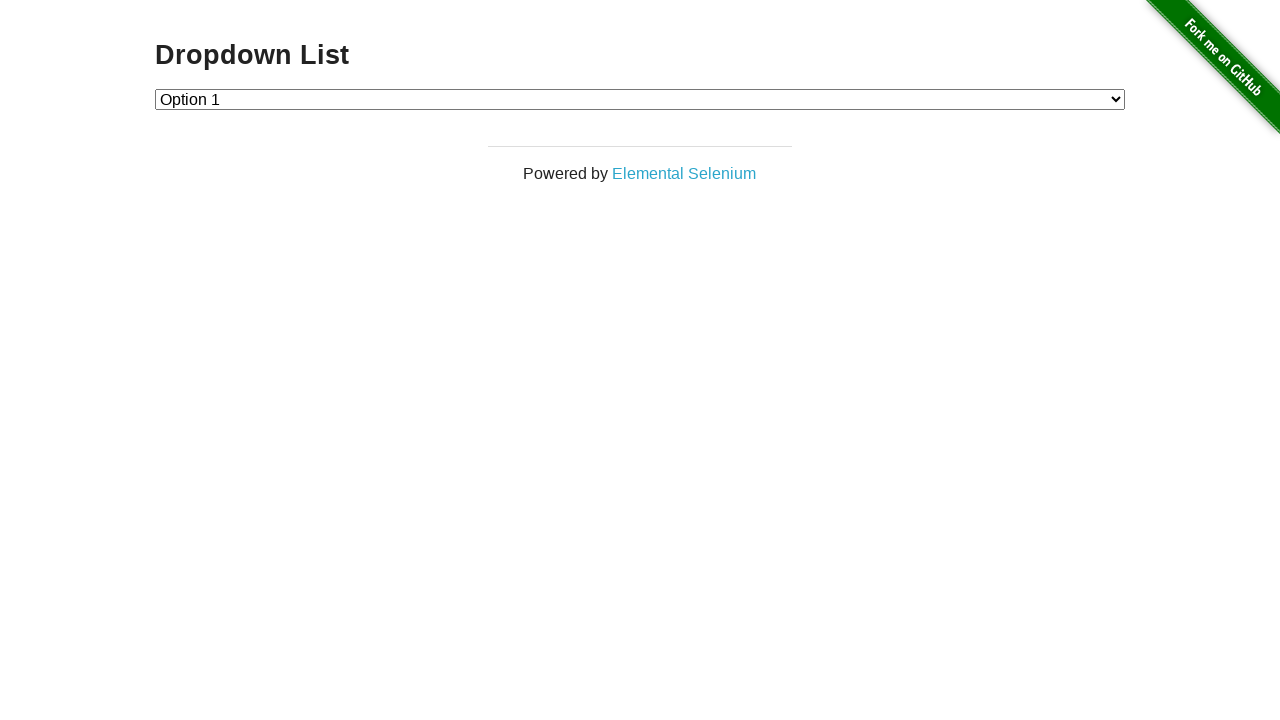